Tests dynamic loading functionality by clicking a start button, waiting for the Hello World text to become visible, and verifying its content.

Starting URL: https://automationfc.github.io/dynamic-loading/

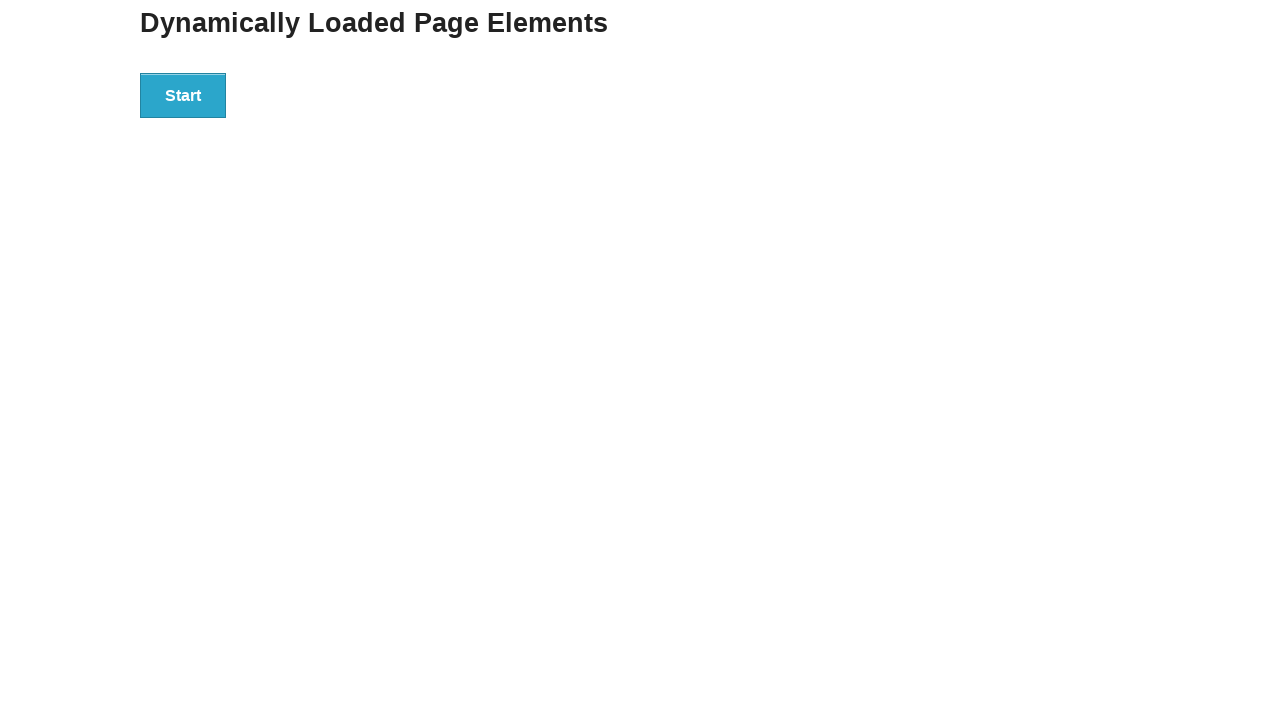

Clicked Start button to initiate dynamic loading at (183, 95) on xpath=//button[normalize-space()='Start']
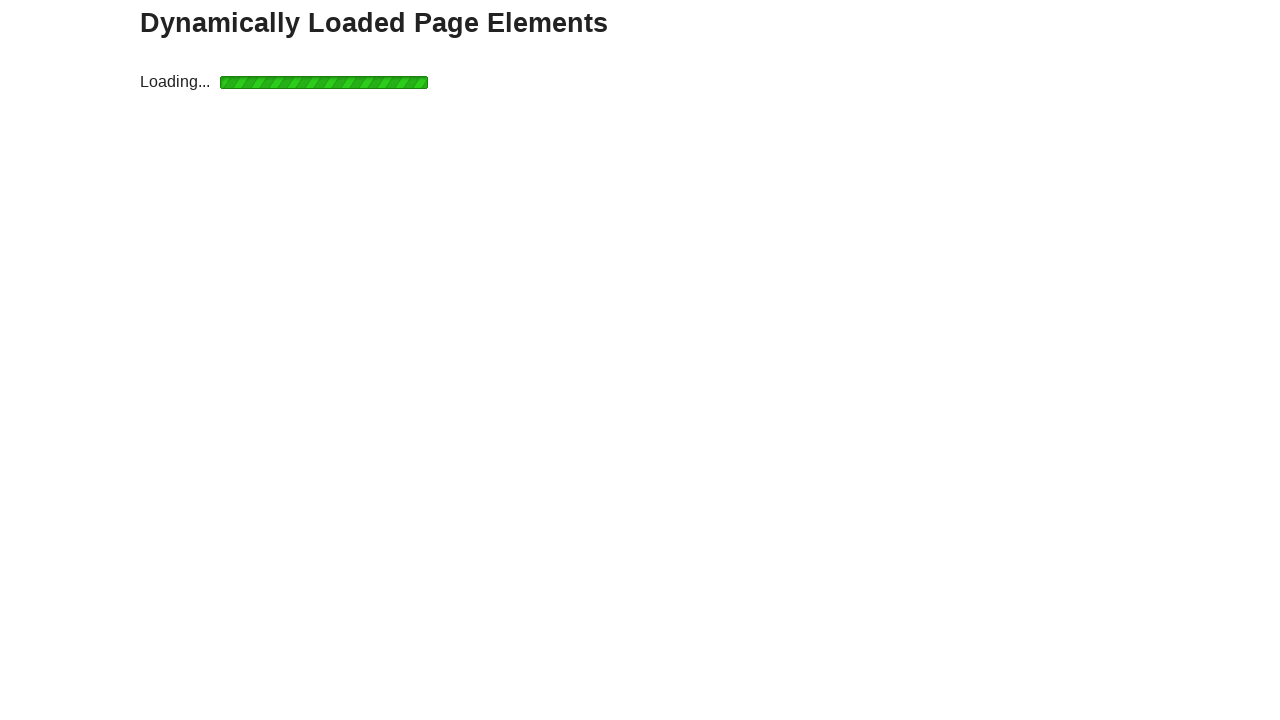

Waited for 'Hello World!' text to become visible (max 10s)
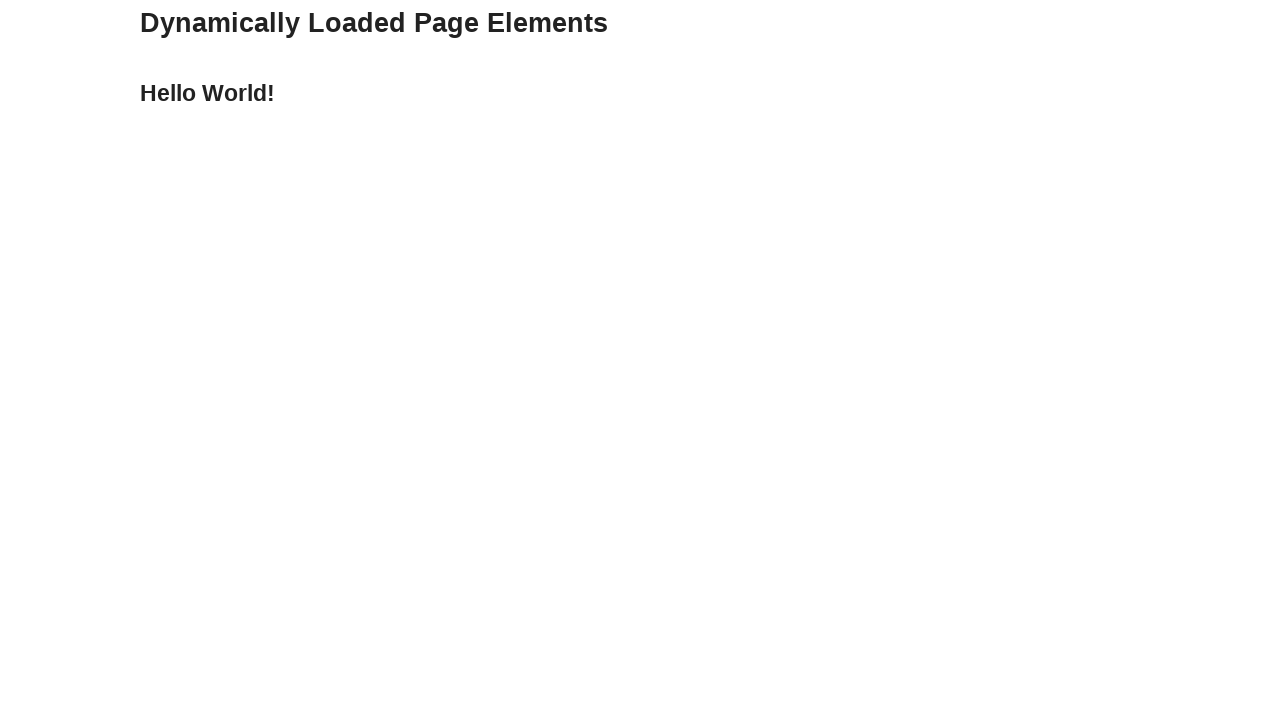

Retrieved 'Hello World!' text content
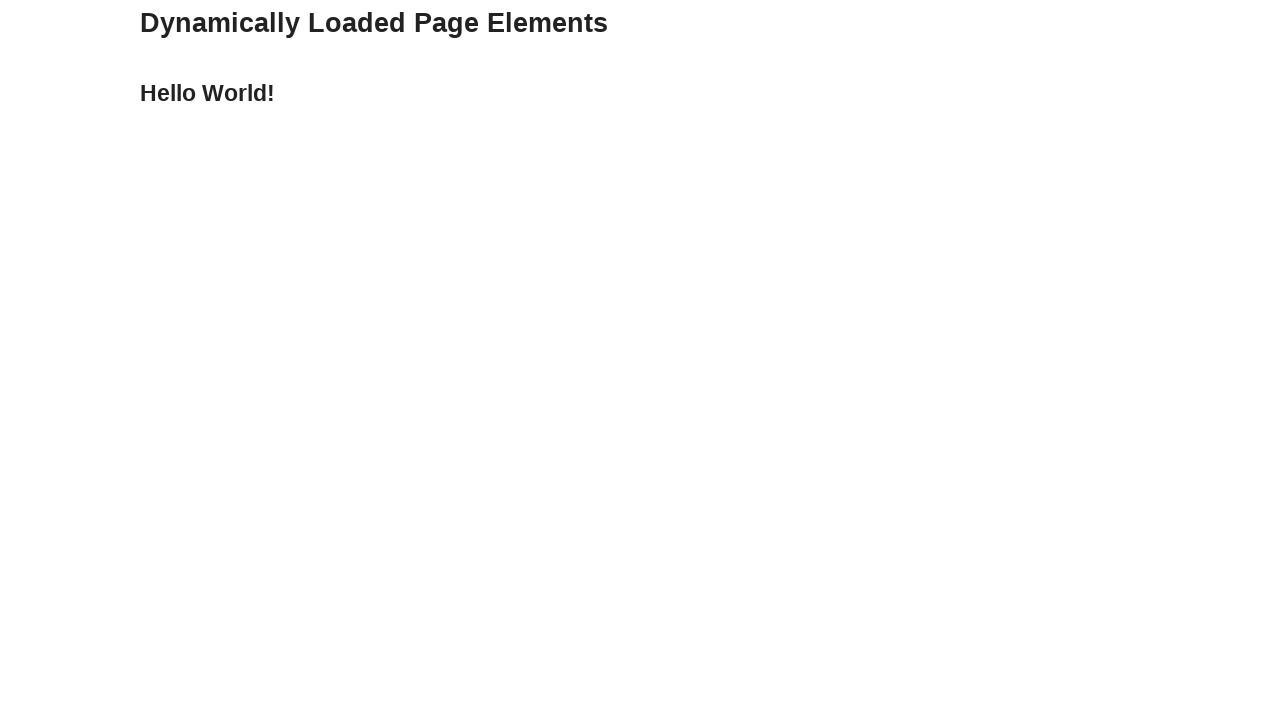

Verified 'Hello World!' text matches expected content
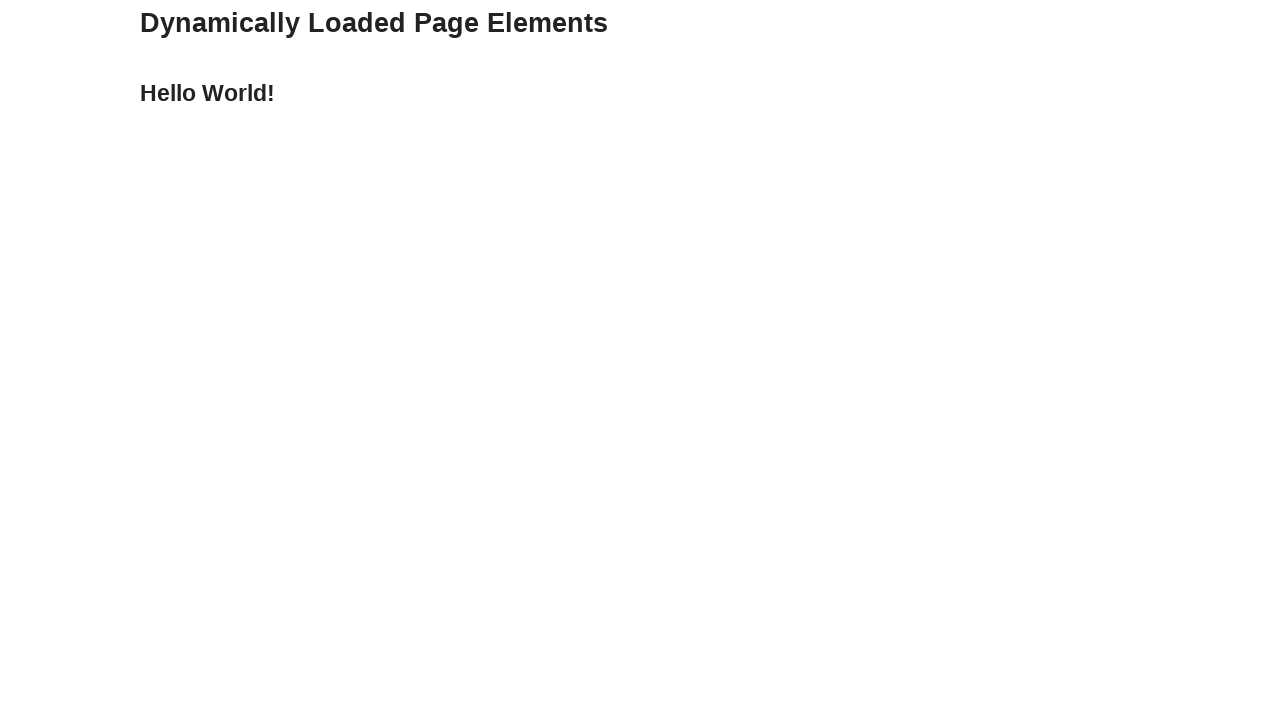

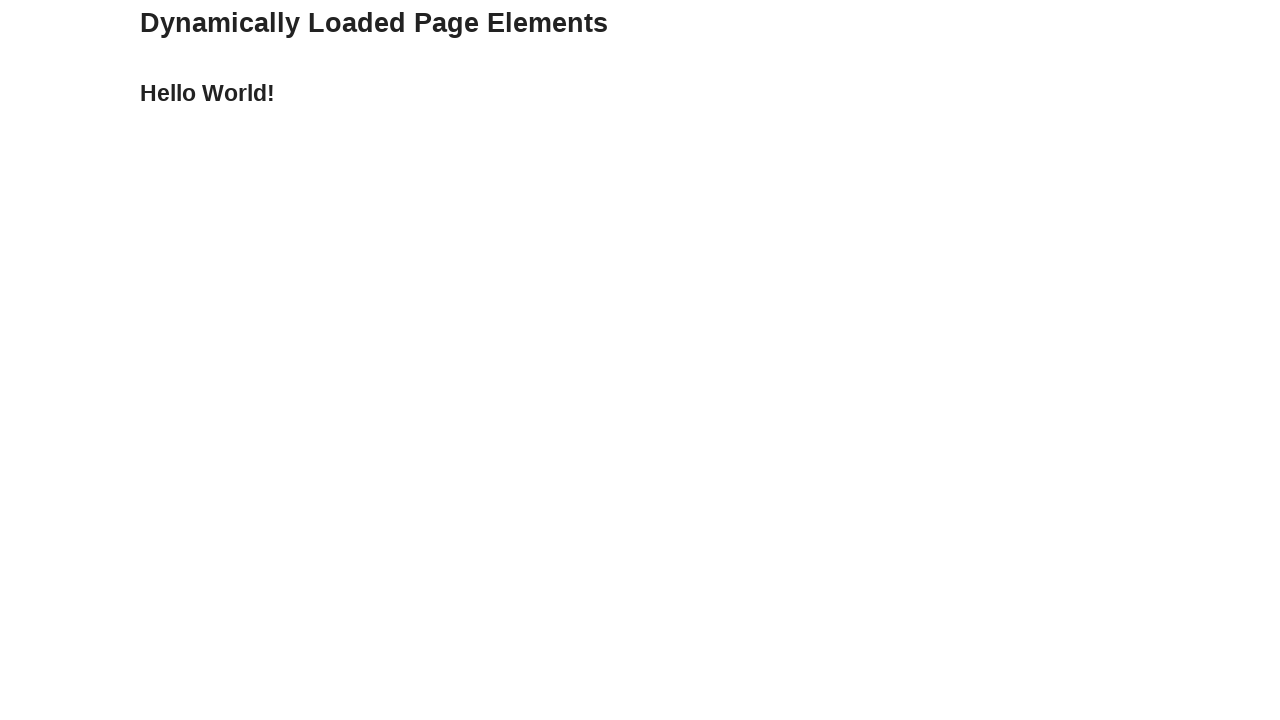